Tests registration form validation by filling all fields except email fields and verifying email error messages appear

Starting URL: https://alada.vn/tai-khoan/dang-ky.html

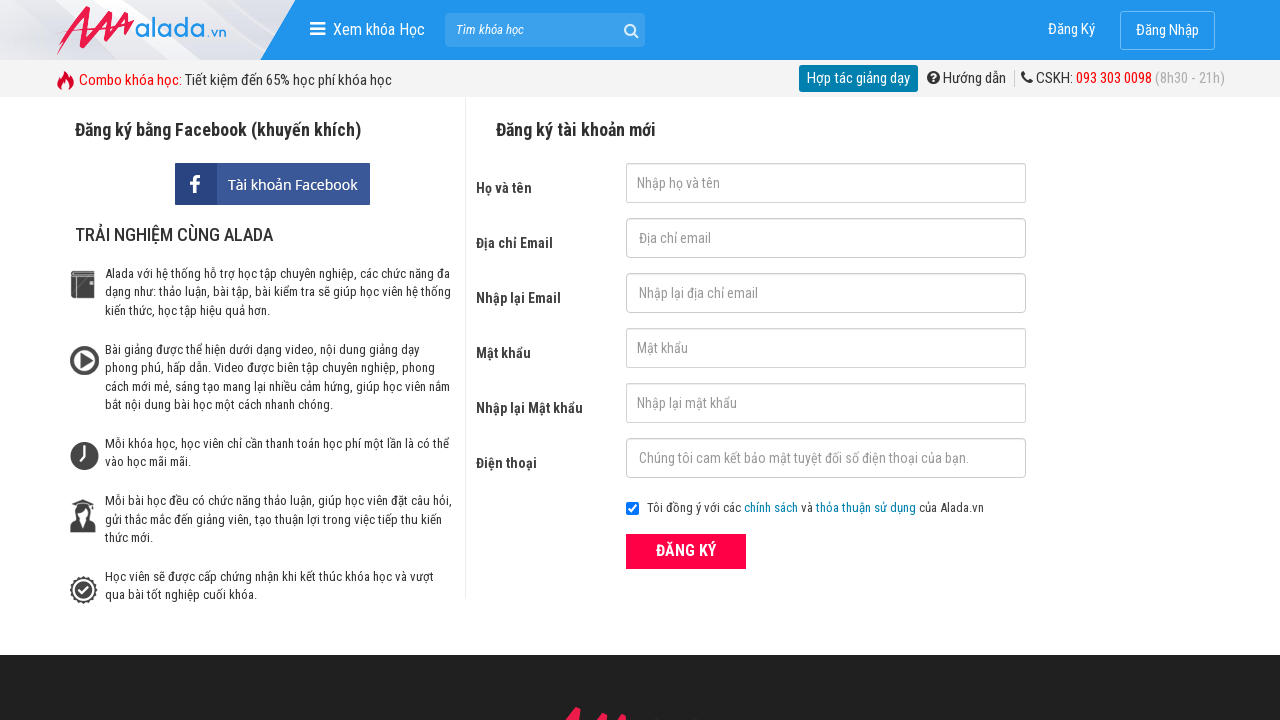

Filled first name field with 'Pika pika' on #txtFirstname
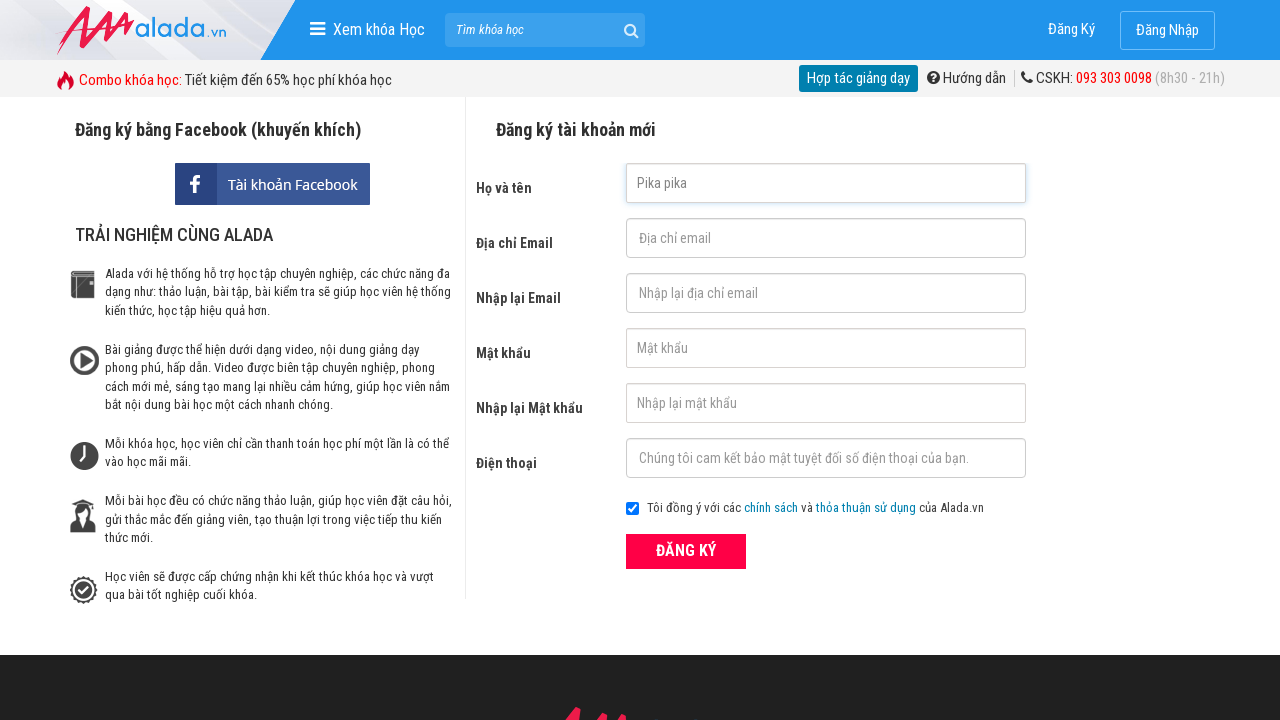

Filled password field with '01102020' on #txtPassword
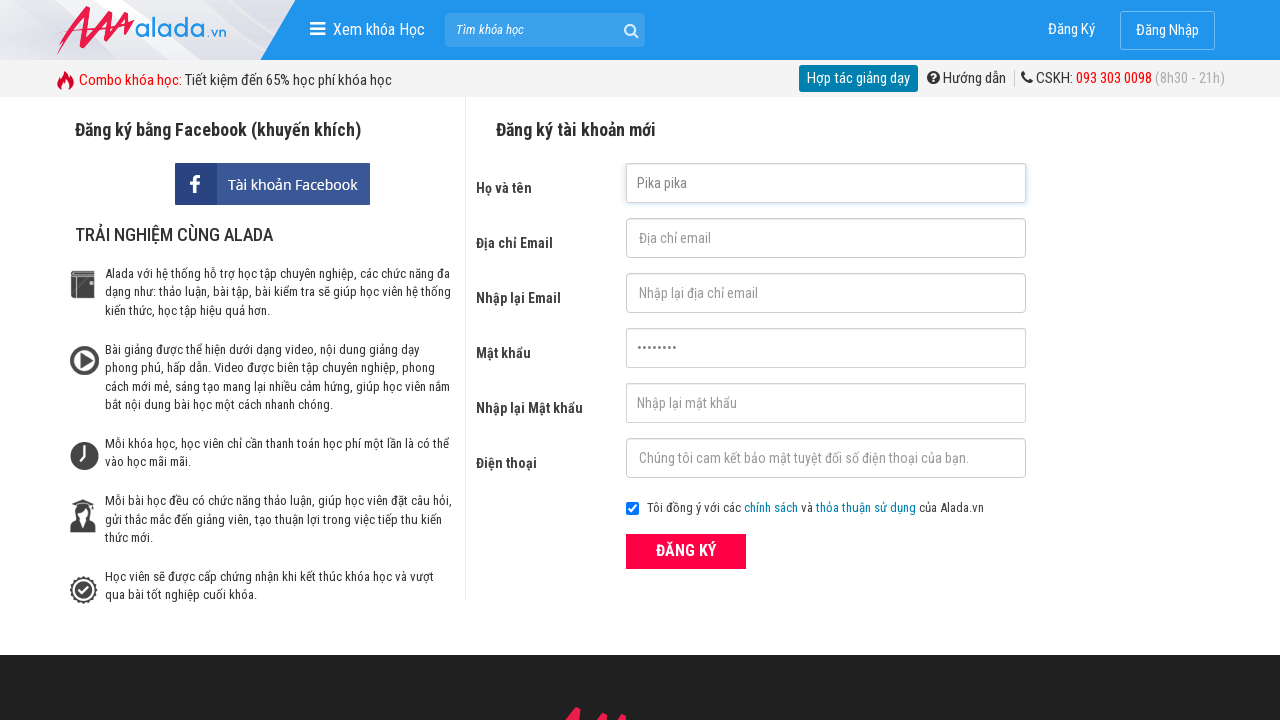

Filled confirm password field with '01102020' on #txtCPassword
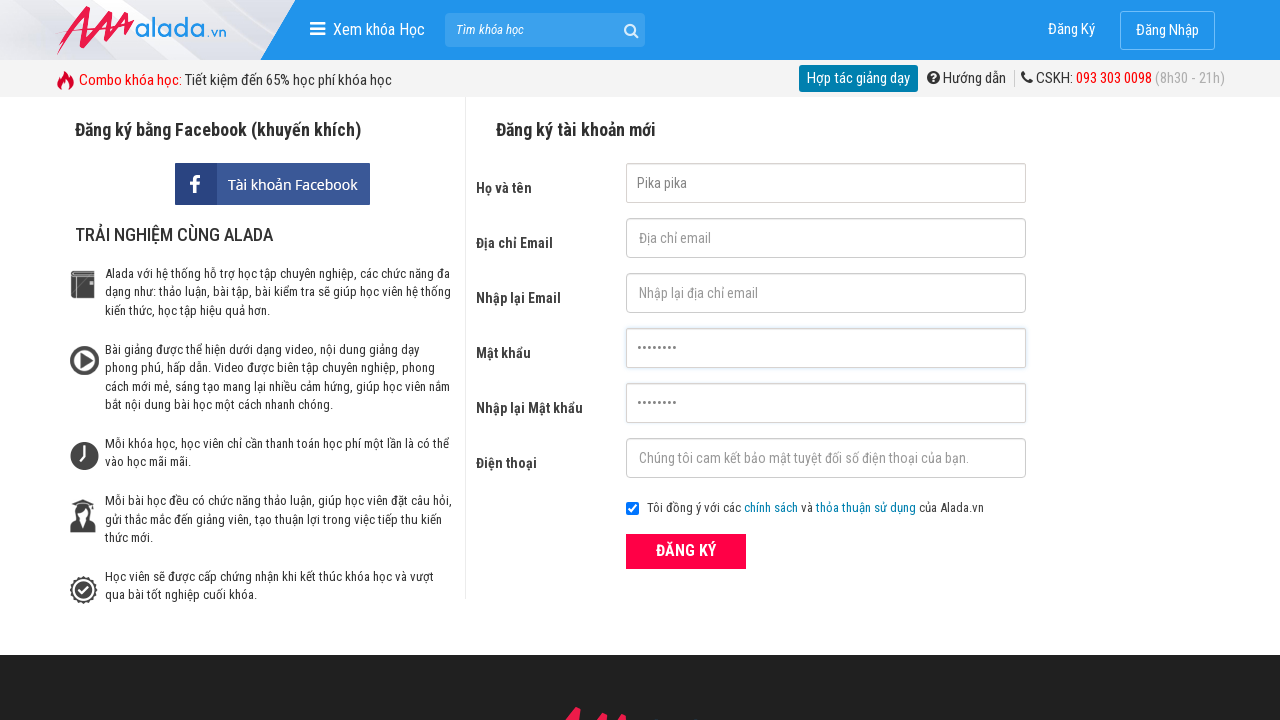

Filled phone field with '0987654321' on #txtPhone
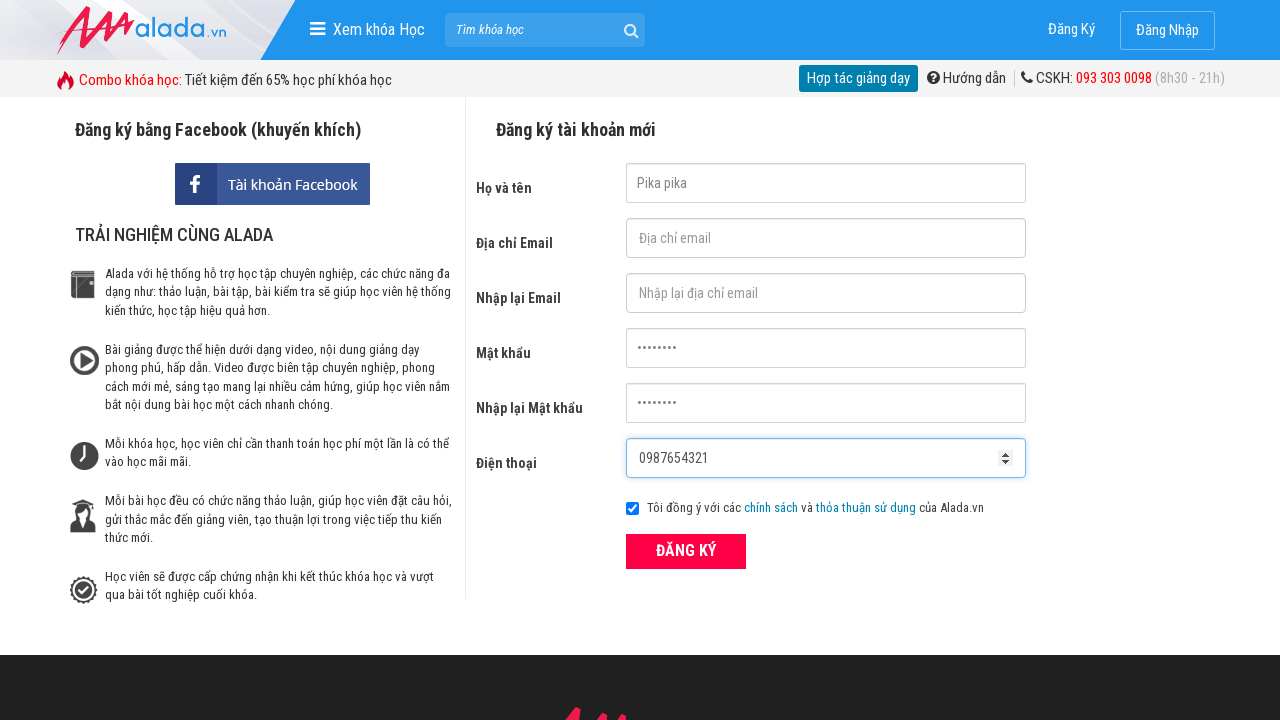

Clicked Register button to submit form at (686, 551) on xpath=//*[@type='submit']
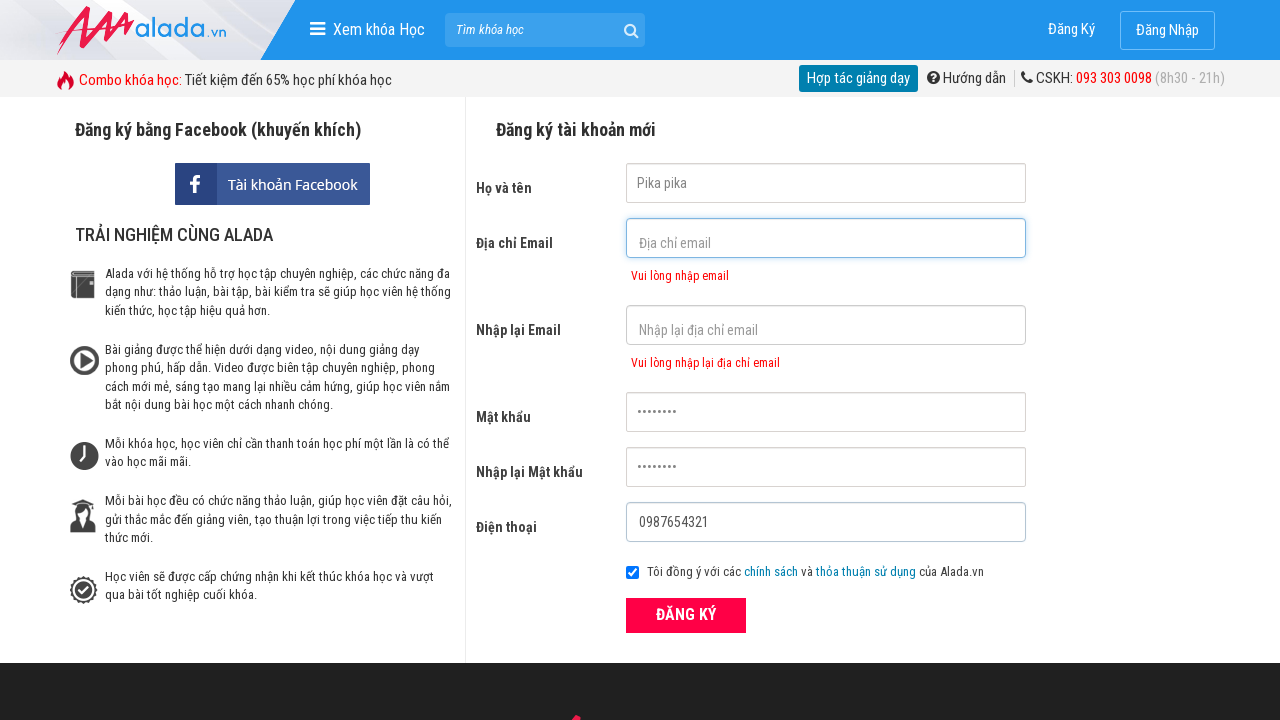

Email error message appeared for email field
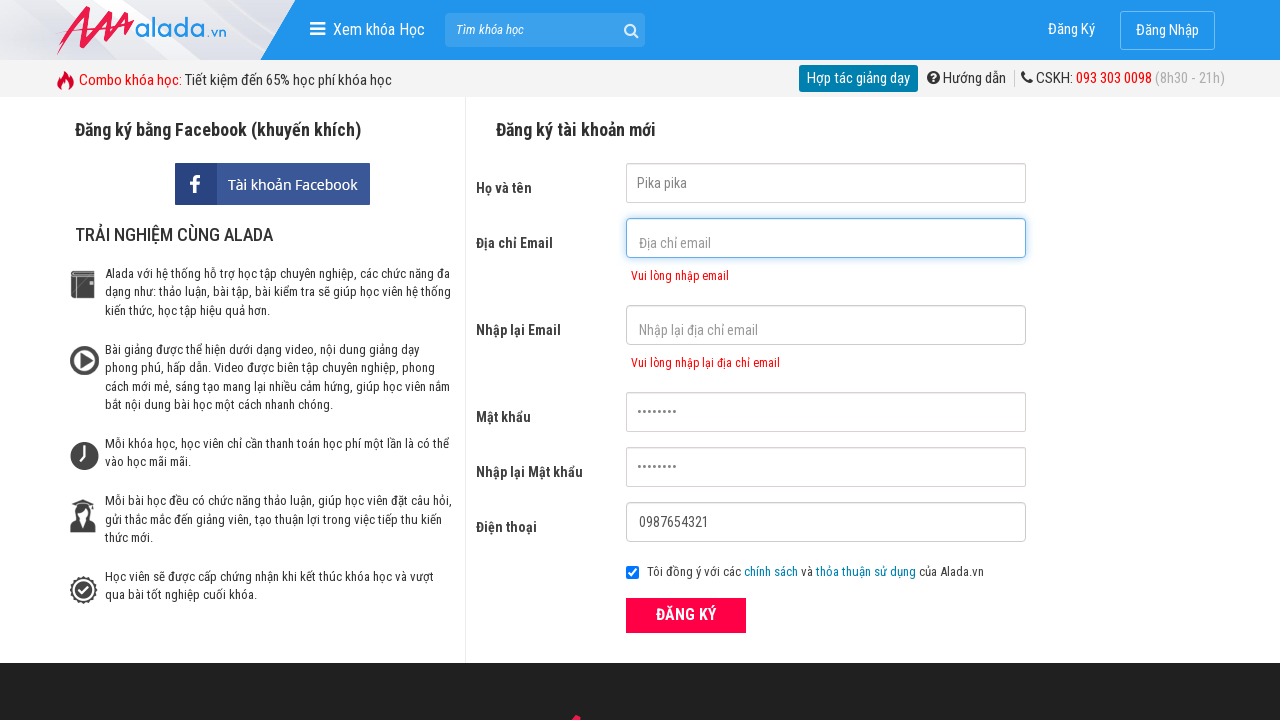

Email error message appeared for confirm email field
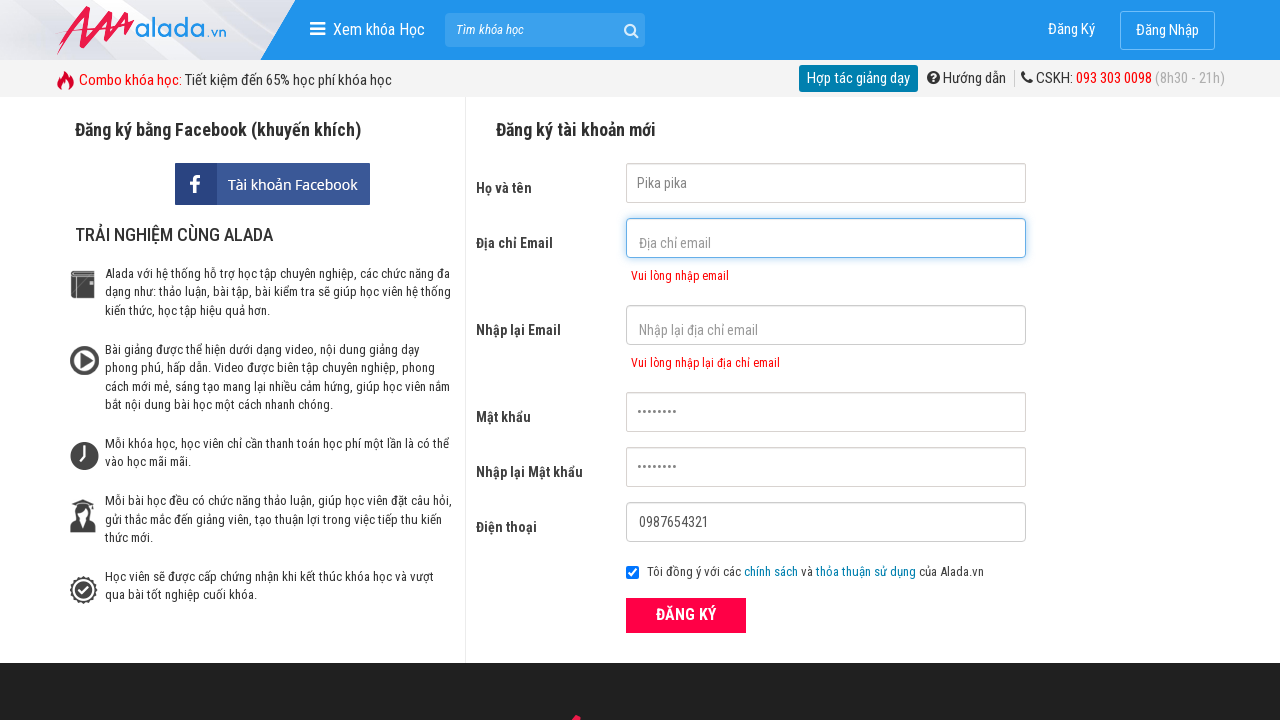

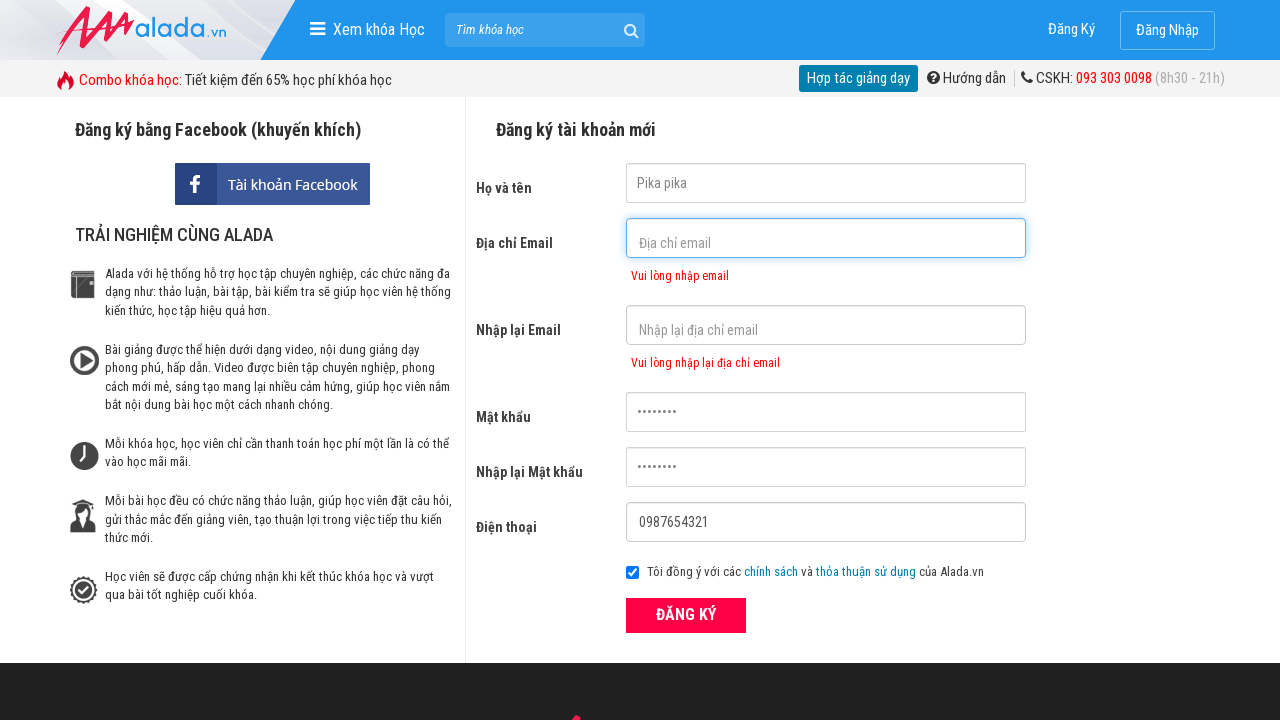